Tests window handling by clicking a link that opens a new tab, switching to that tab, and verifying the new window's title is "New Window"

Starting URL: https://the-internet.herokuapp.com/windows

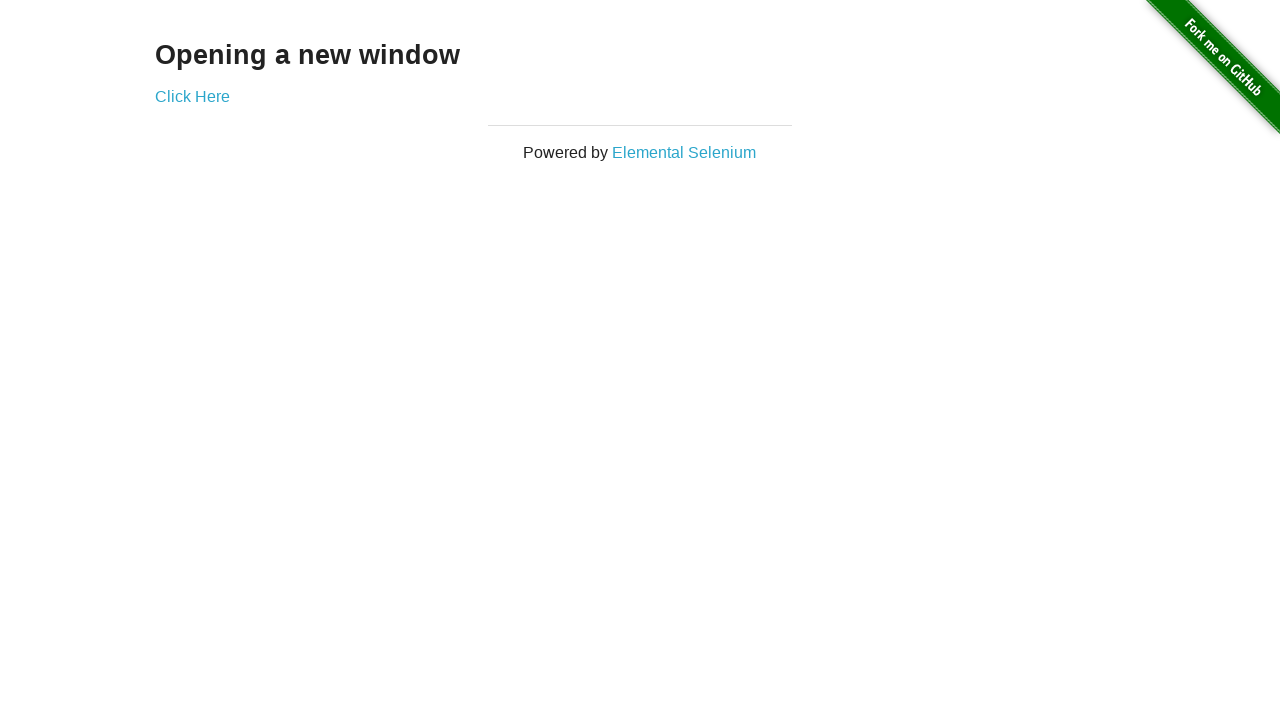

Stored original page reference
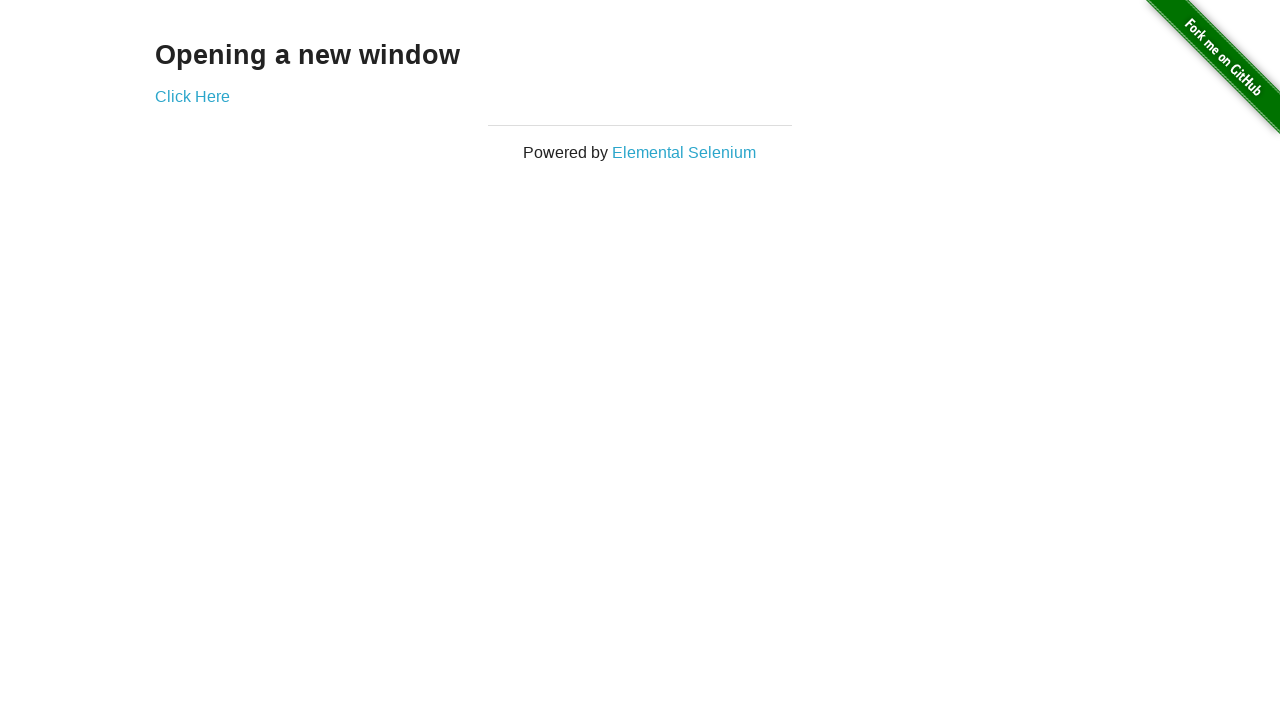

Clicked 'Click Here' link to open new tab at (192, 96) on text=Click Here
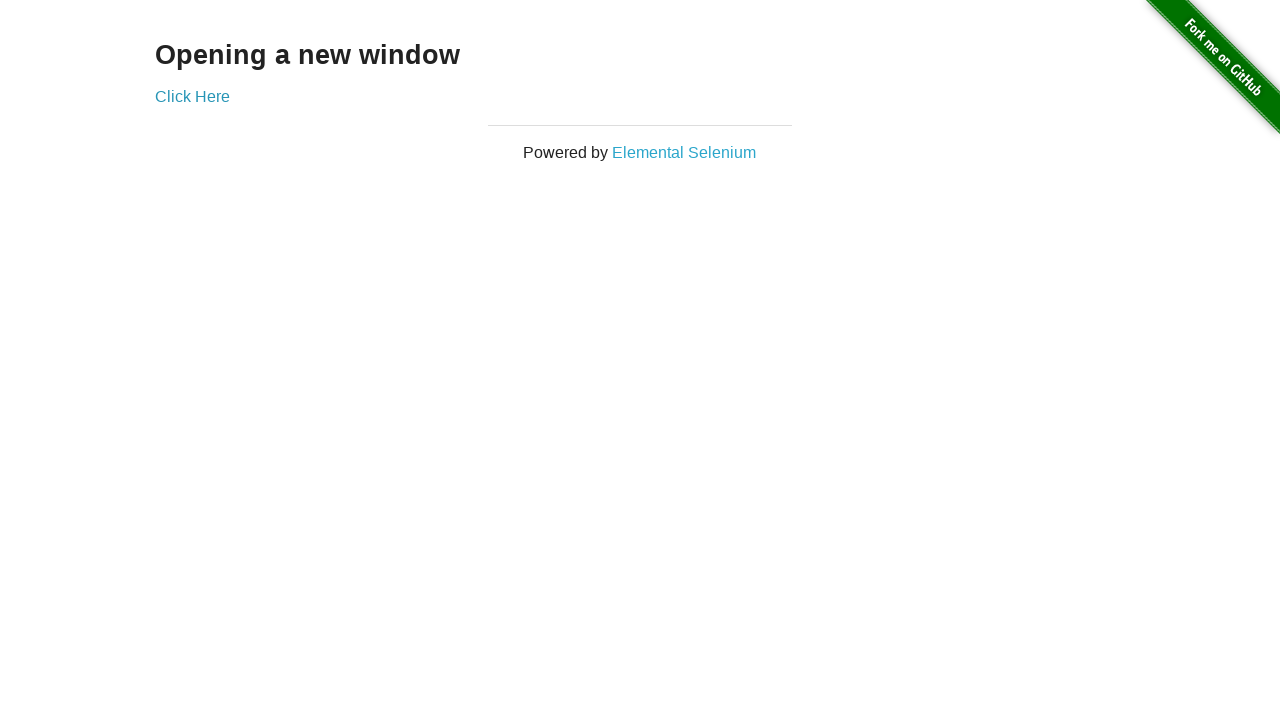

Captured new page/tab from popup
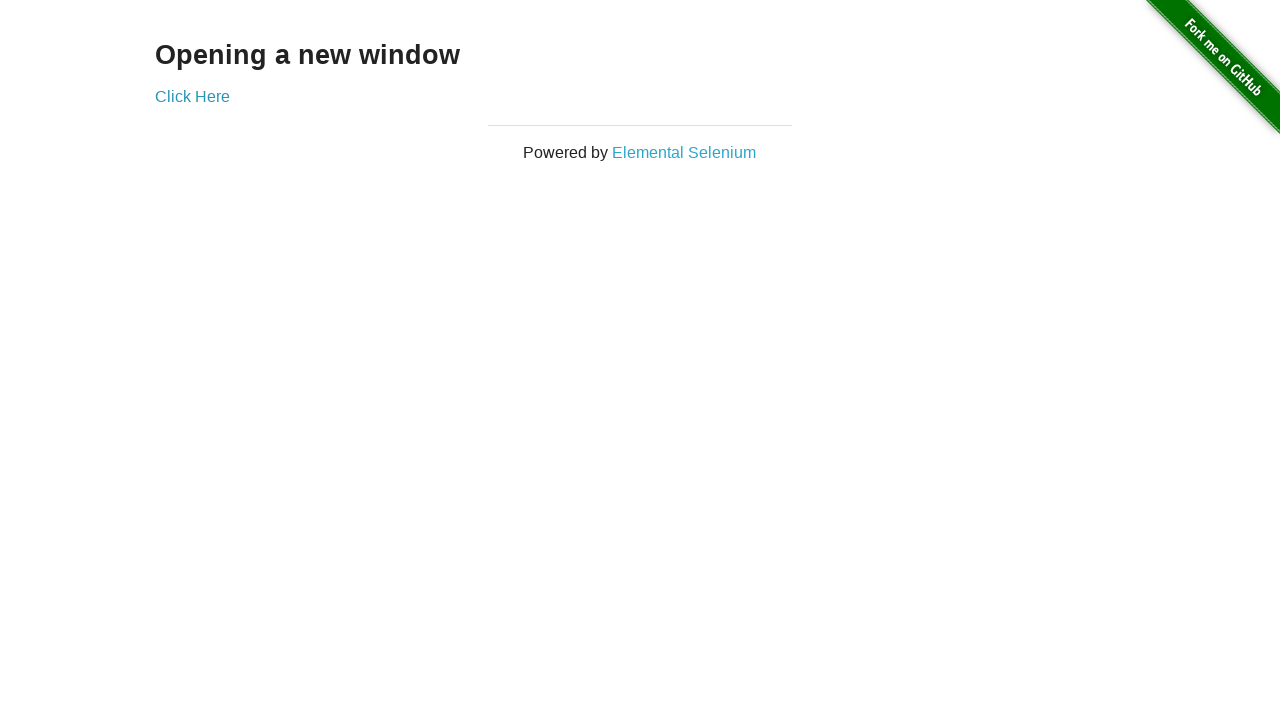

New page finished loading
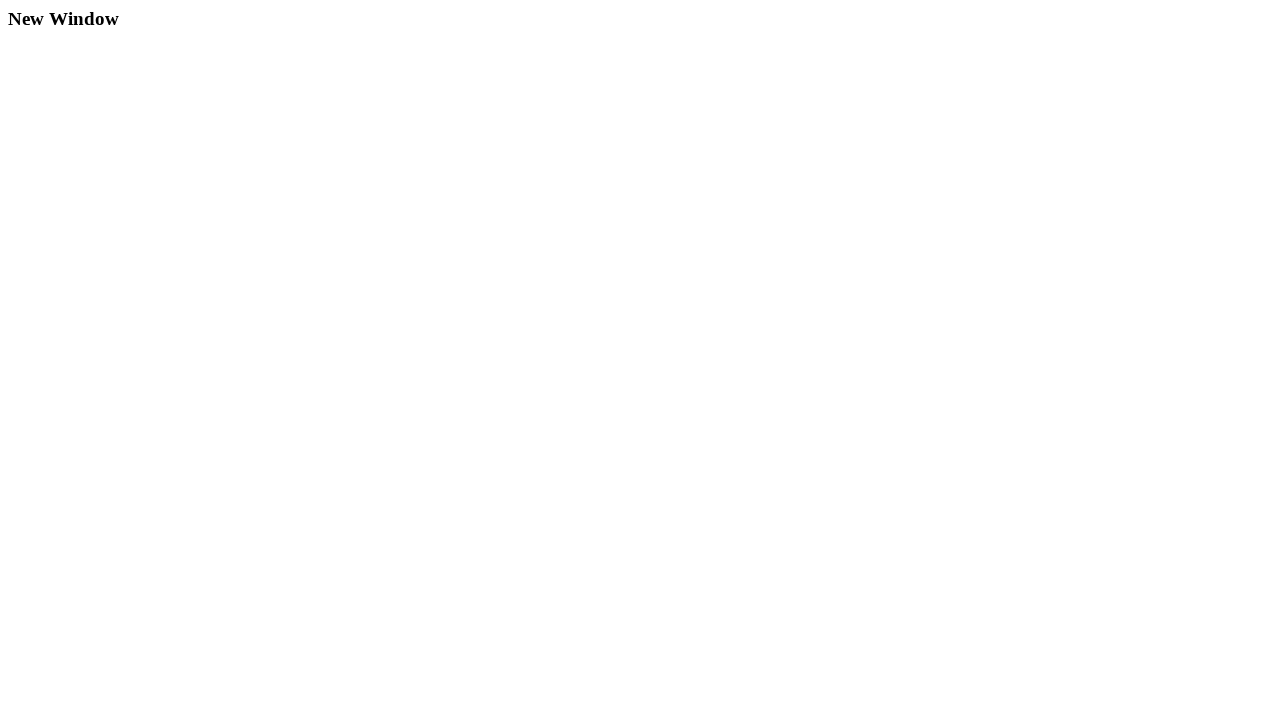

Verified new window title is 'New Window'
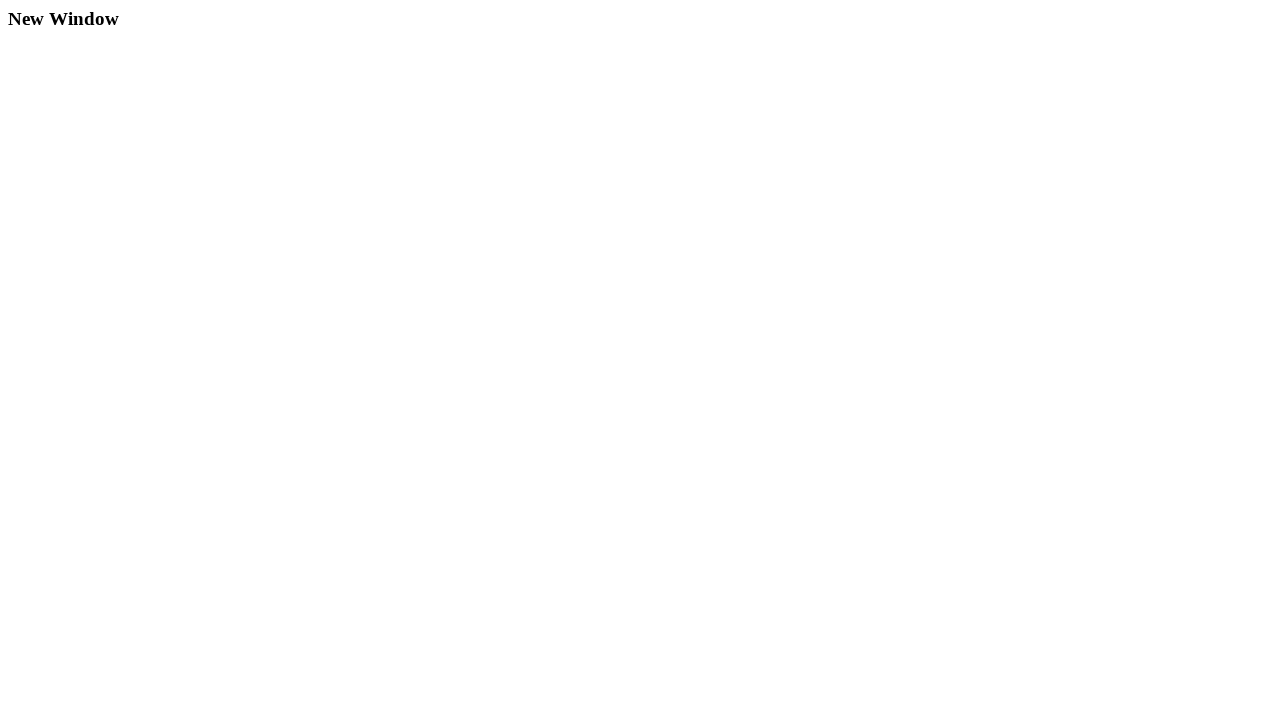

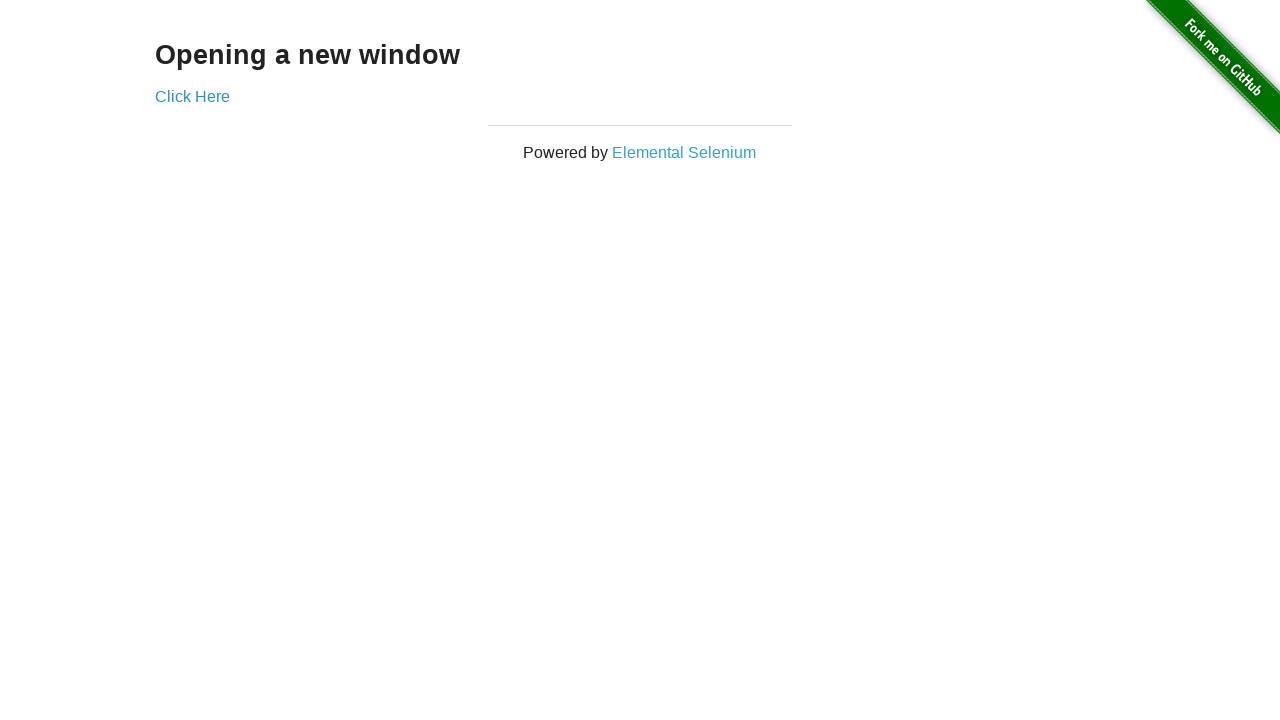